Demonstrates WebDriverWait by waiting for the login button to be clickable and then clicking it on the Sauce Demo page

Starting URL: https://www.saucedemo.com/

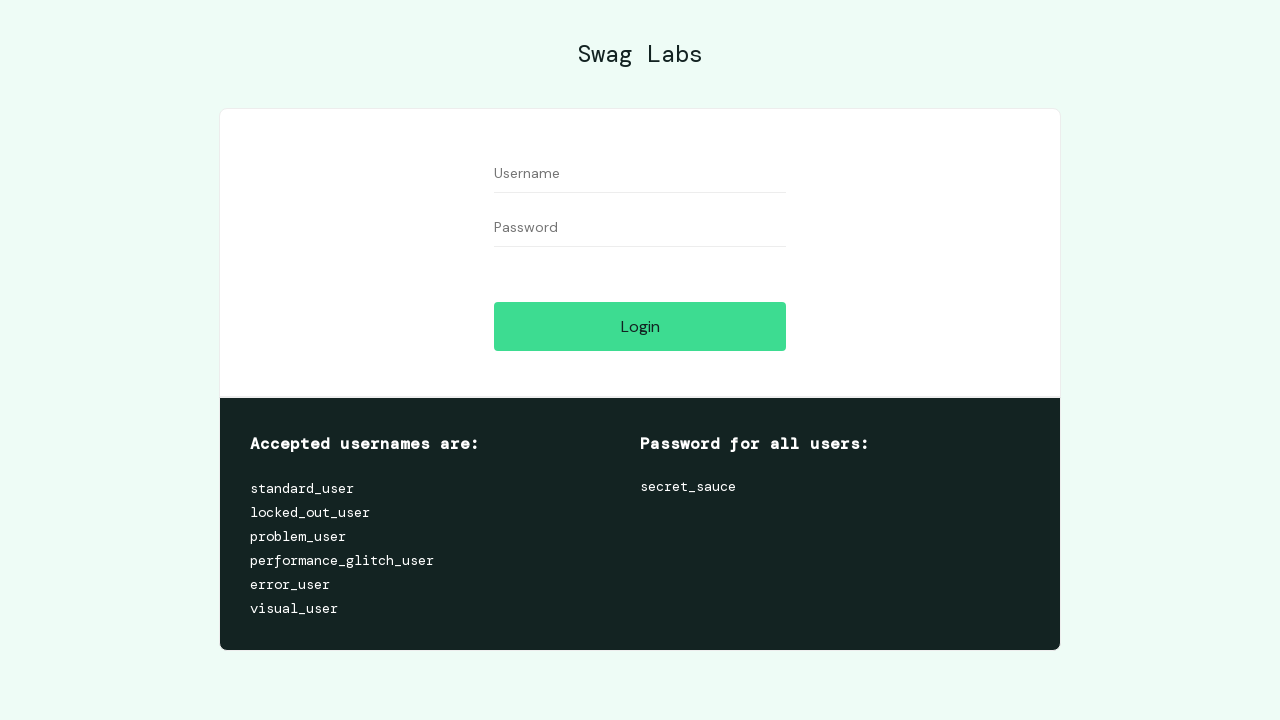

Login button became visible on Sauce Demo page
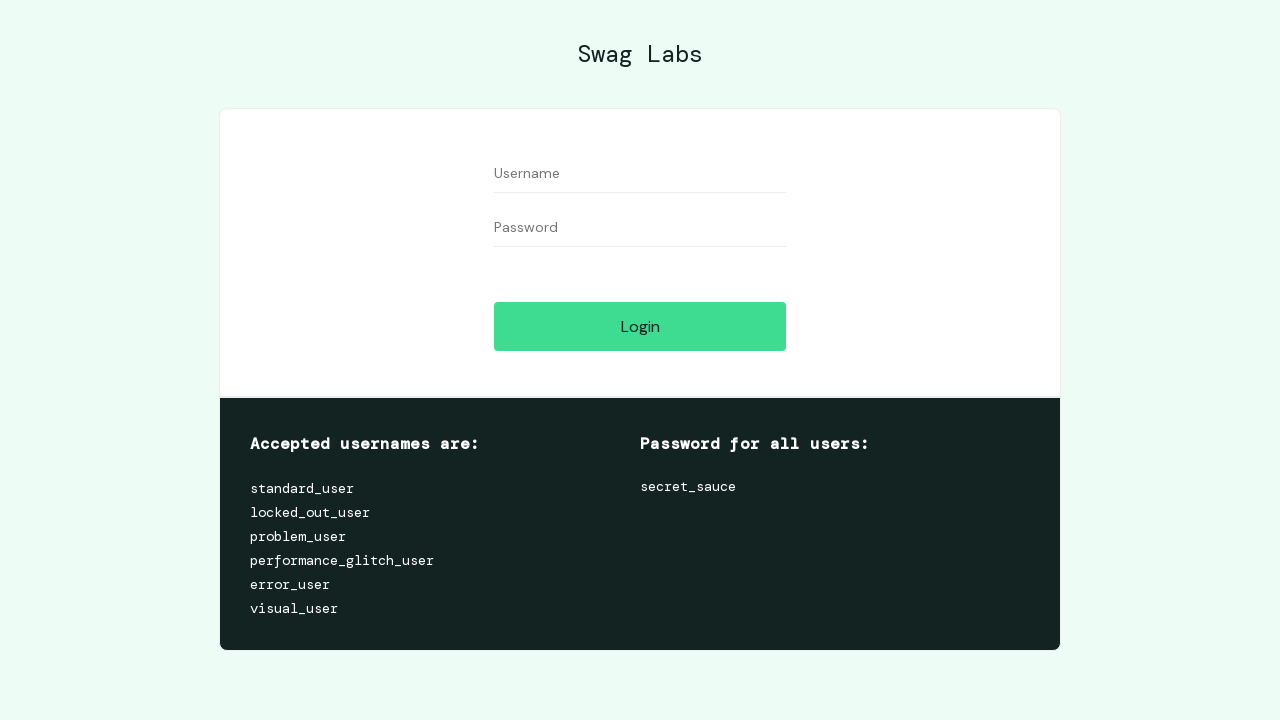

Clicked the login button at (640, 326) on #login-button
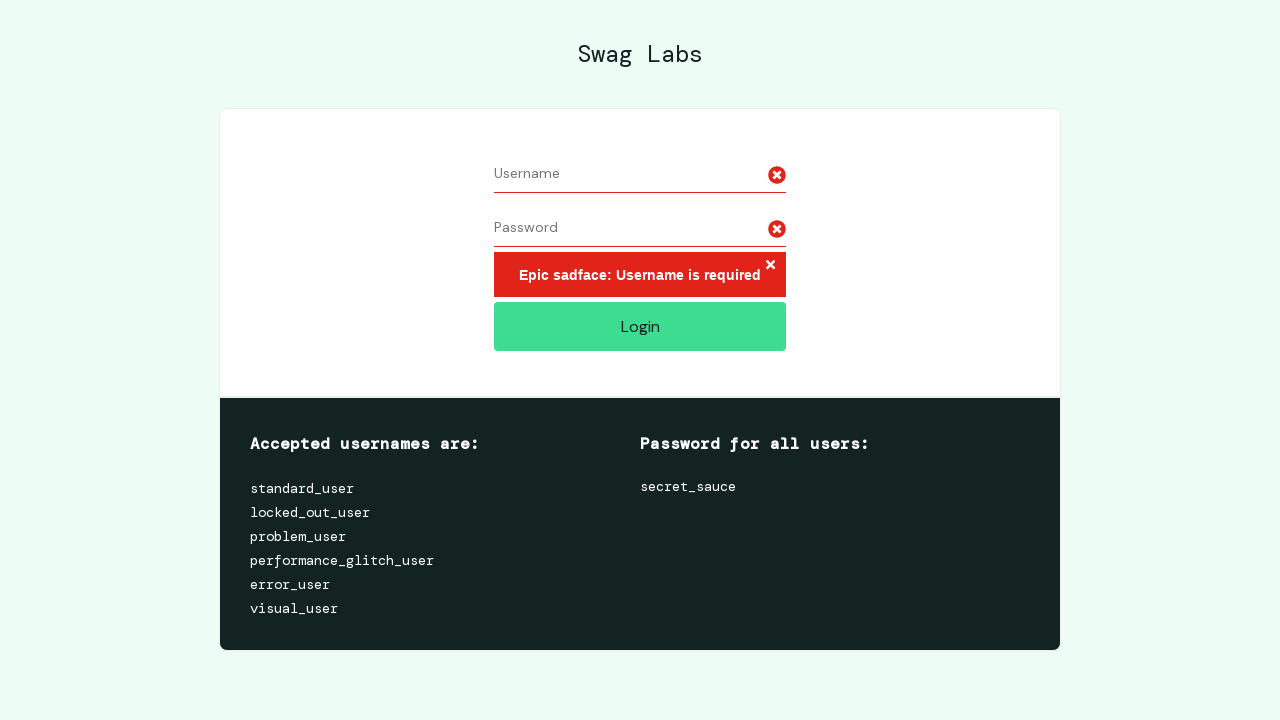

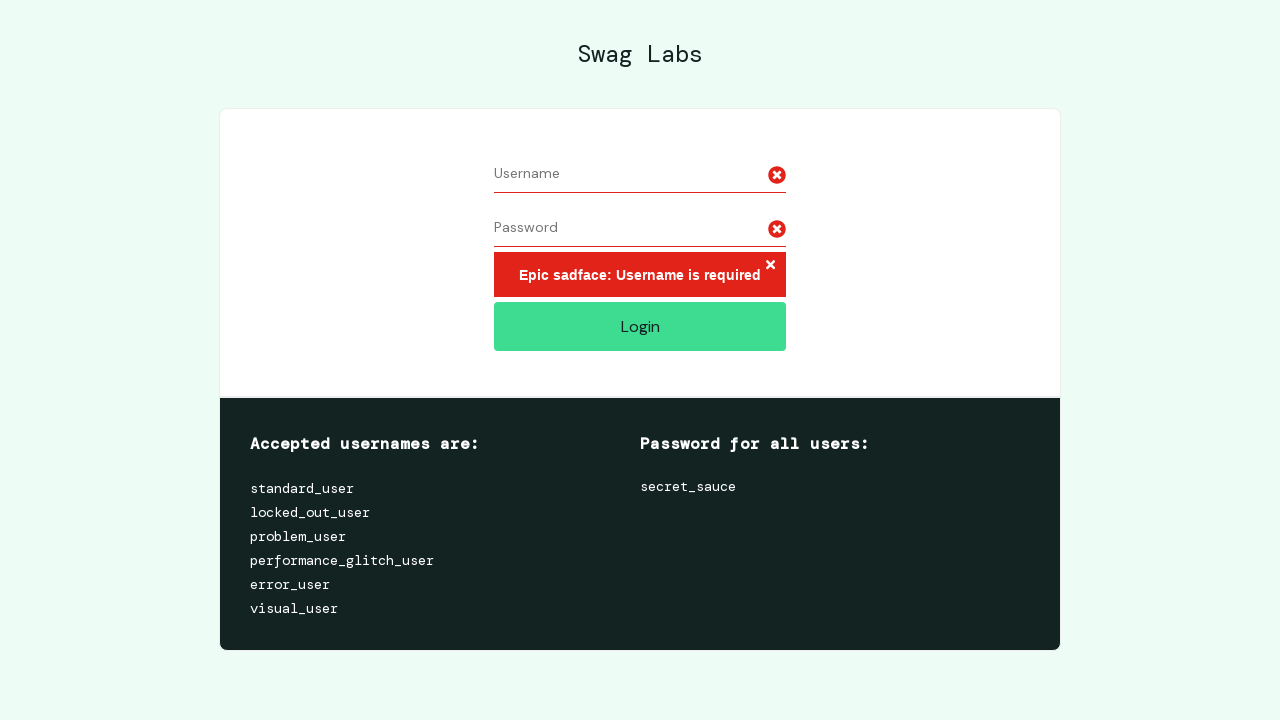